Navigates to the Selenium downloads page and clicks on the Documentation link to verify navigation works correctly.

Starting URL: https://www.selenium.dev/downloads/

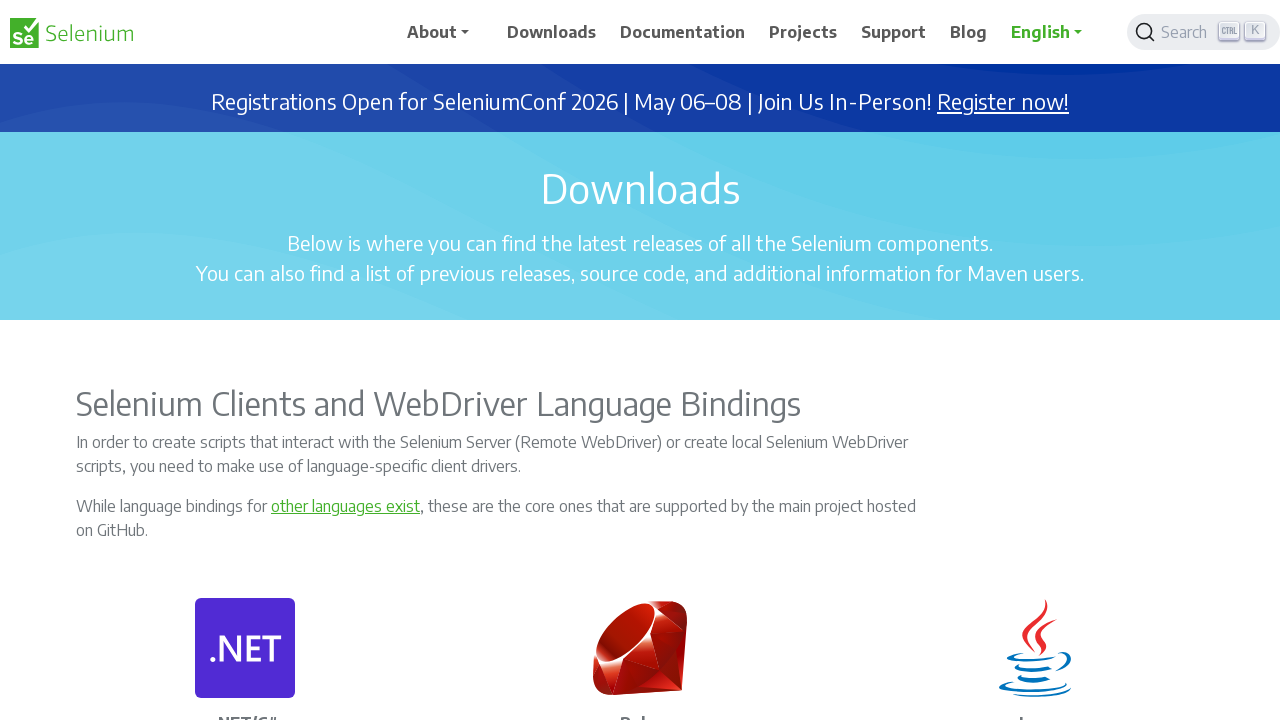

Navigated to Selenium downloads page
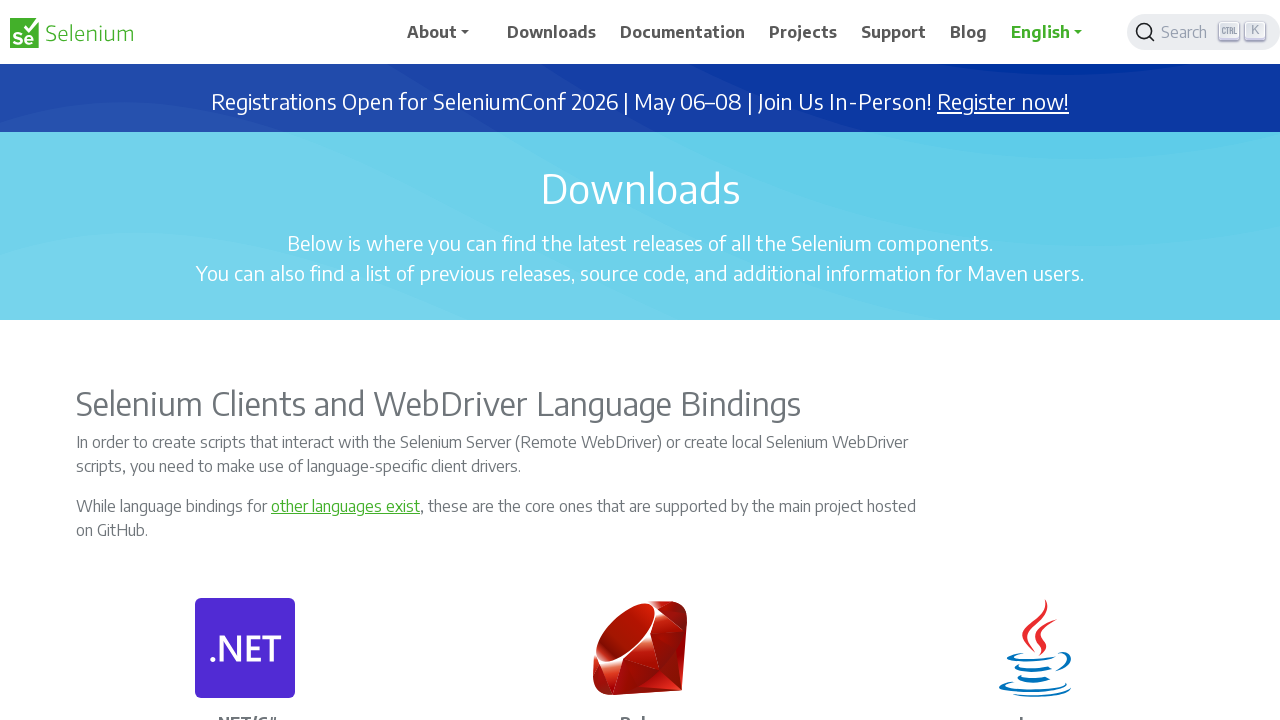

Clicked on the Documentation link at (683, 32) on xpath=(//*[text()='Documentation'])[1]
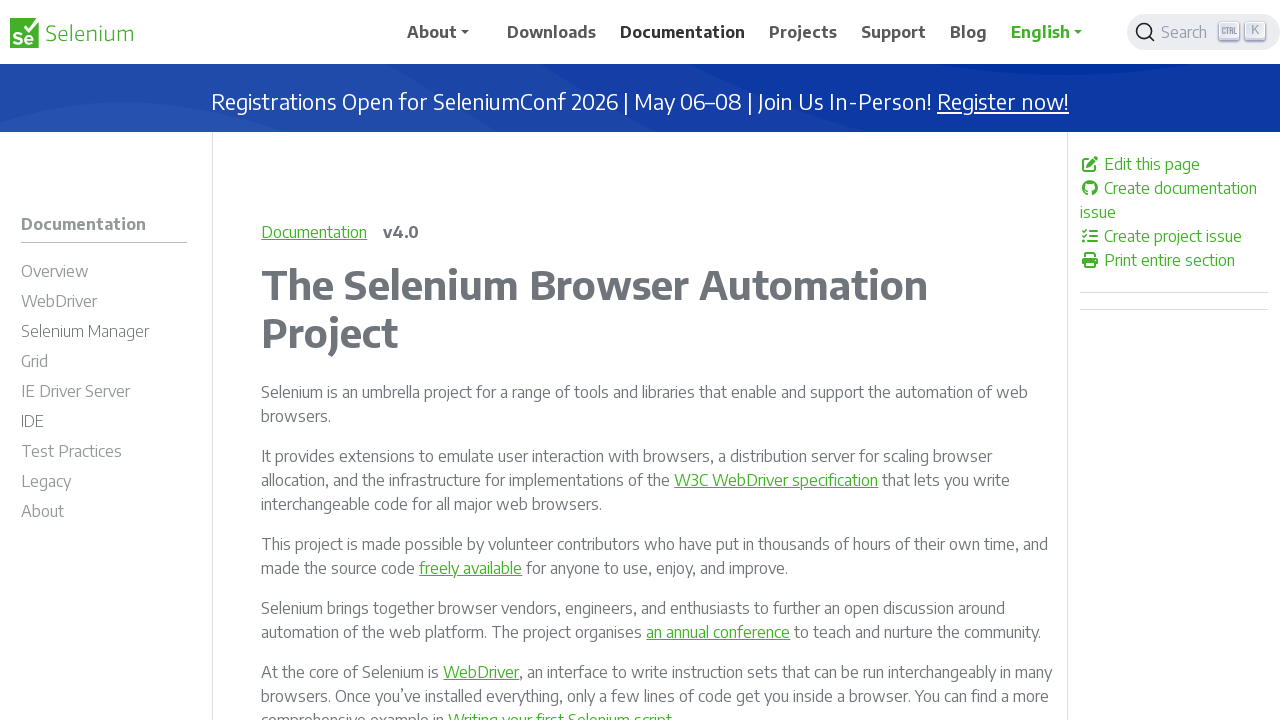

Page load completed after navigating to Documentation
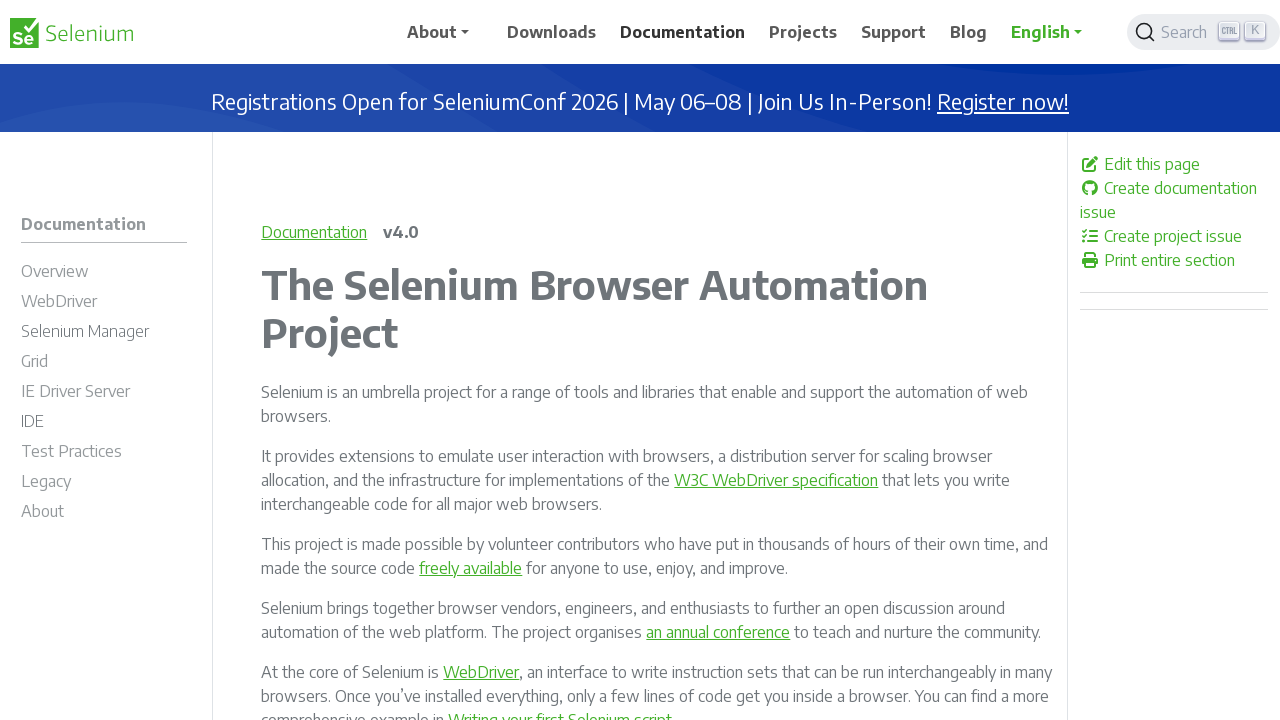

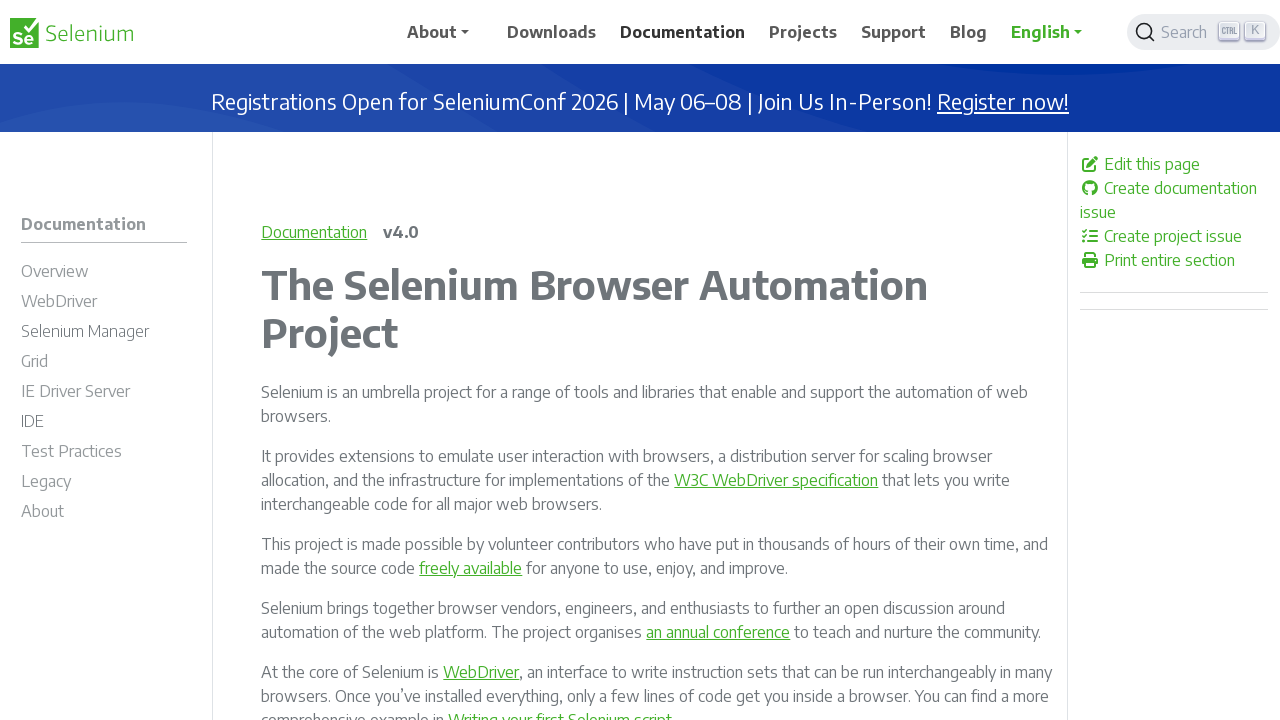